Tests a slow calculator web application by setting a delay value, performing an addition operation (7 + 8), and verifying the result equals 15

Starting URL: https://bonigarcia.dev/selenium-webdriver-java/slow-calculator.html

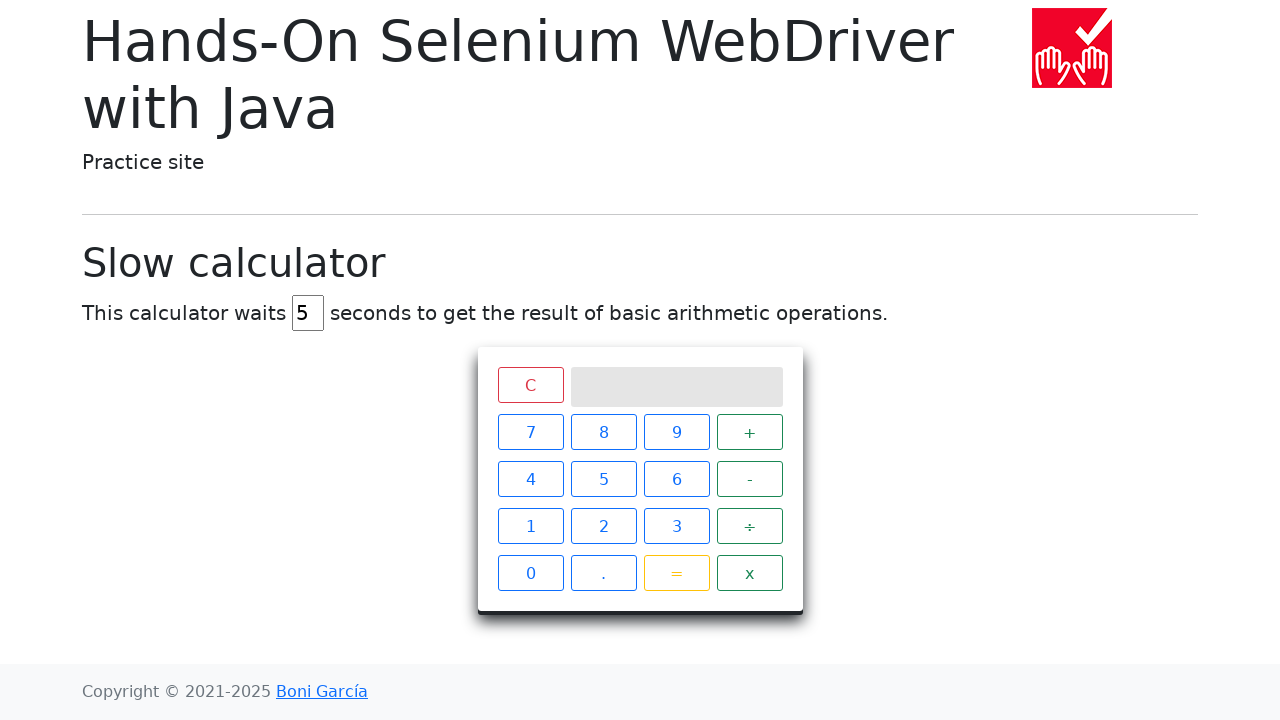

Cleared the delay input field on #delay
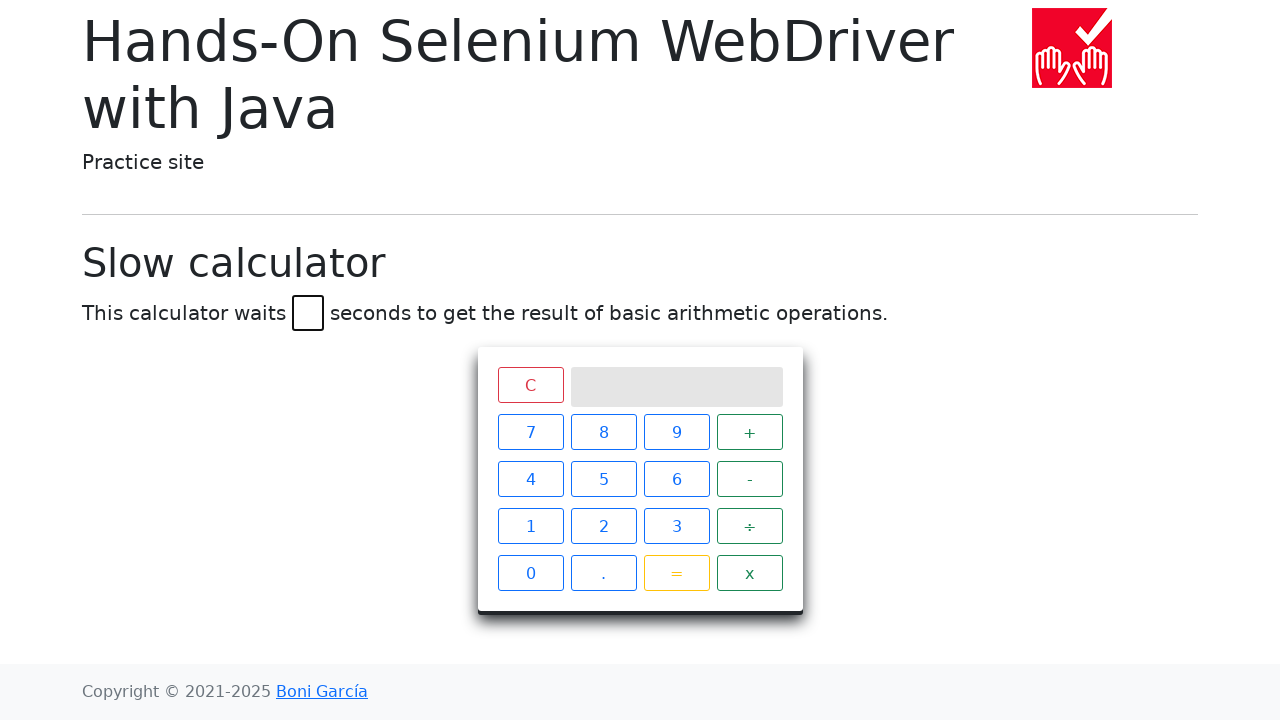

Set delay value to 45 seconds on #delay
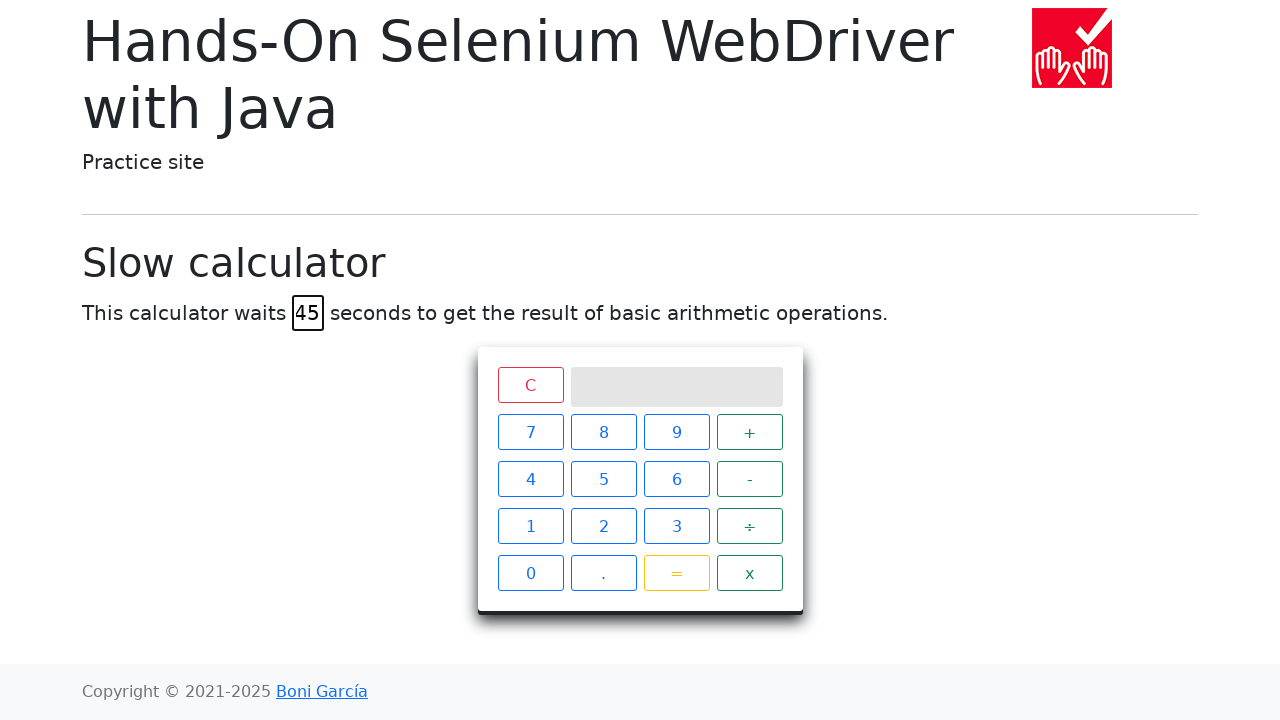

Clicked number 7 at (530, 432) on xpath=//span[text() = '7']
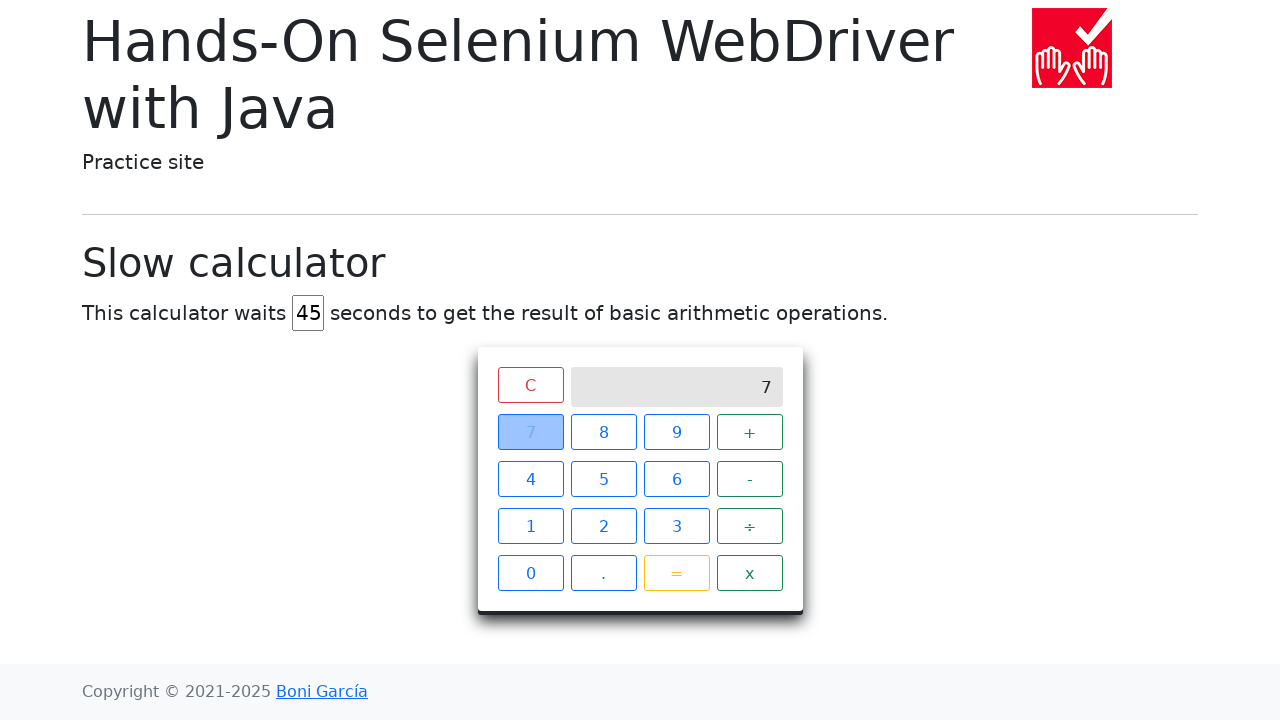

Clicked the plus operator at (750, 432) on xpath=//span[text() = '+']
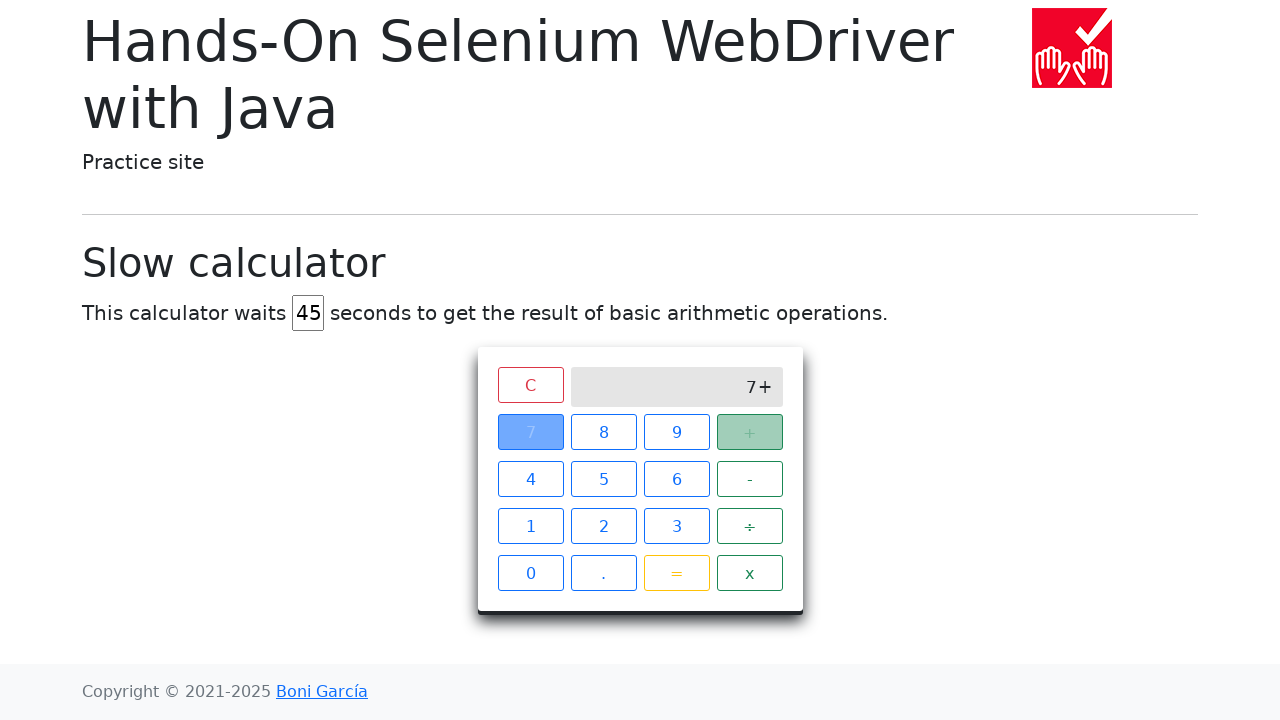

Clicked number 8 at (604, 432) on xpath=//span[text() = '8']
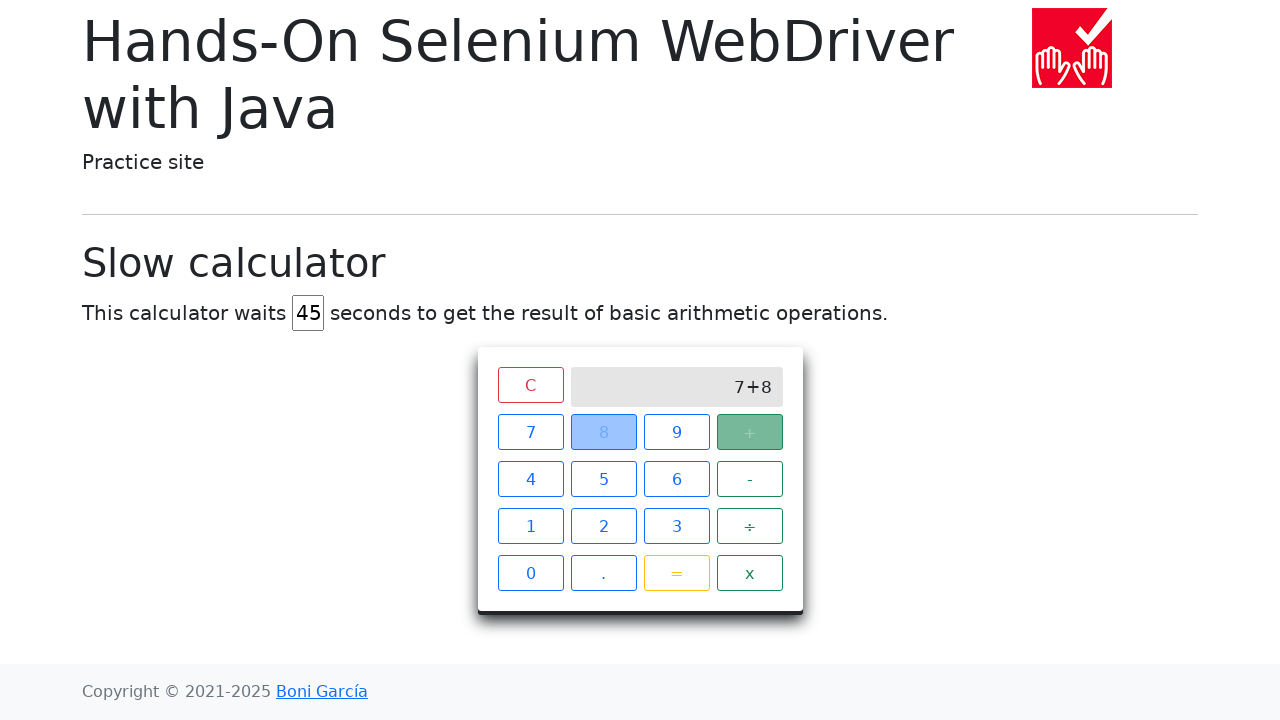

Clicked equals button to calculate 7 + 8 at (676, 573) on xpath=//span[text() = '=']
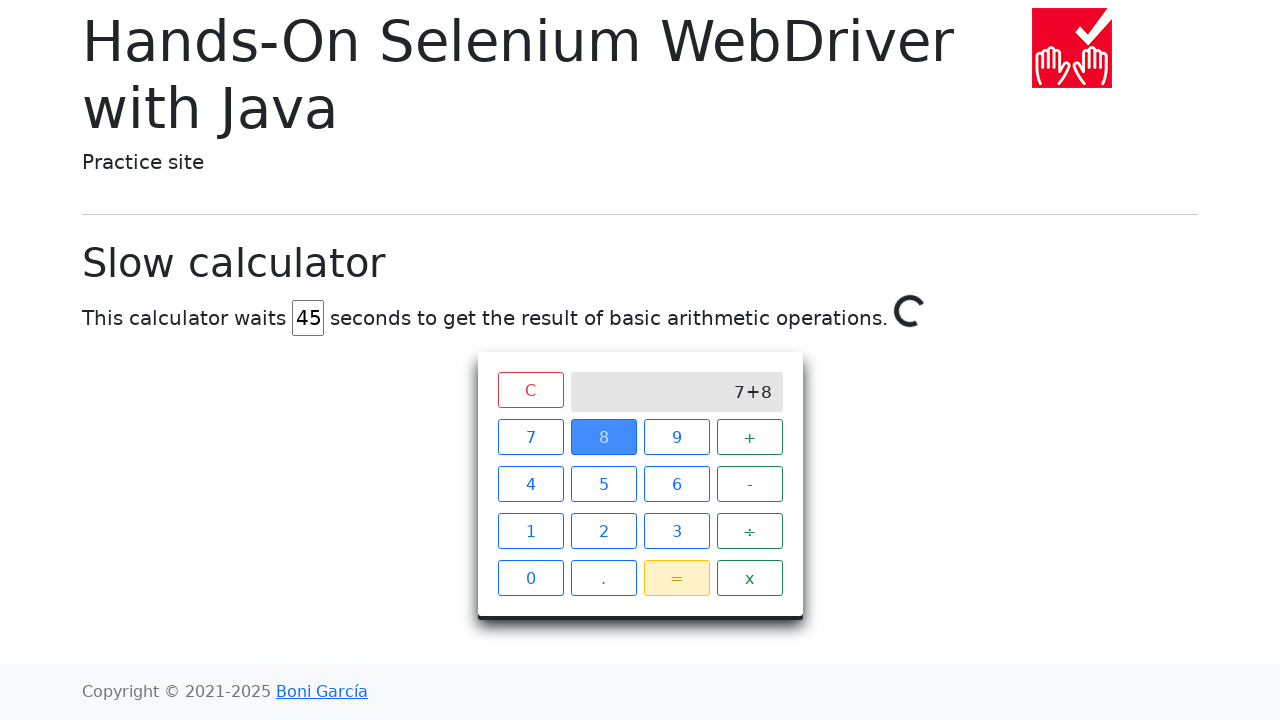

Verified calculation result equals 15 on the calculator screen
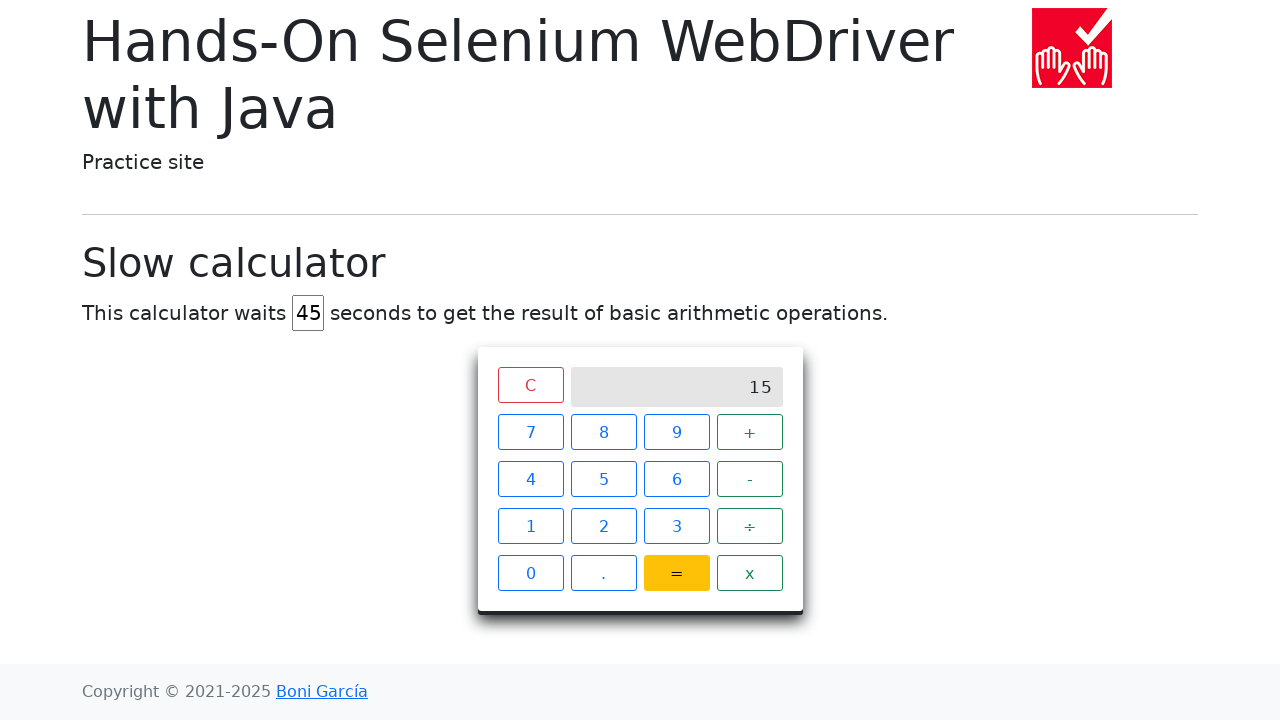

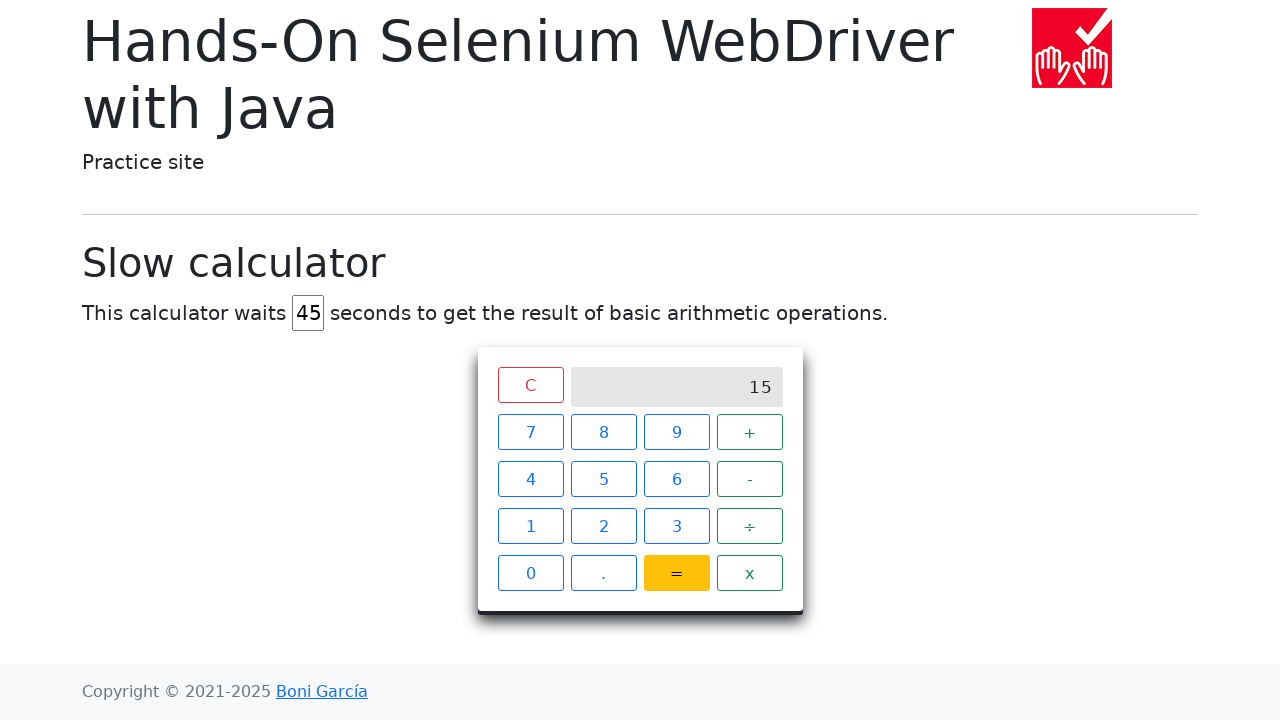